Tests drag and drop functionality on jQuery UI demo page by dragging an element from source to target within an iframe

Starting URL: https://jqueryui.com/

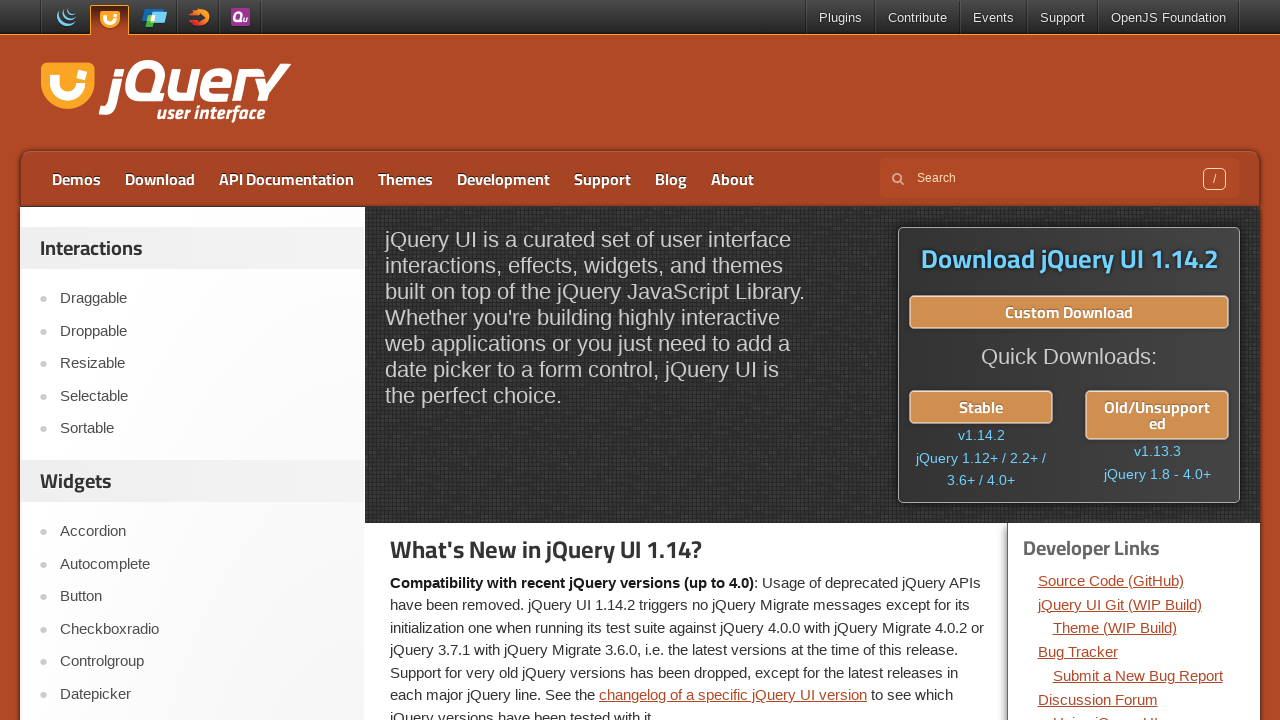

Clicked on Droppable link to navigate to drag and drop demo at (202, 331) on text=Droppable
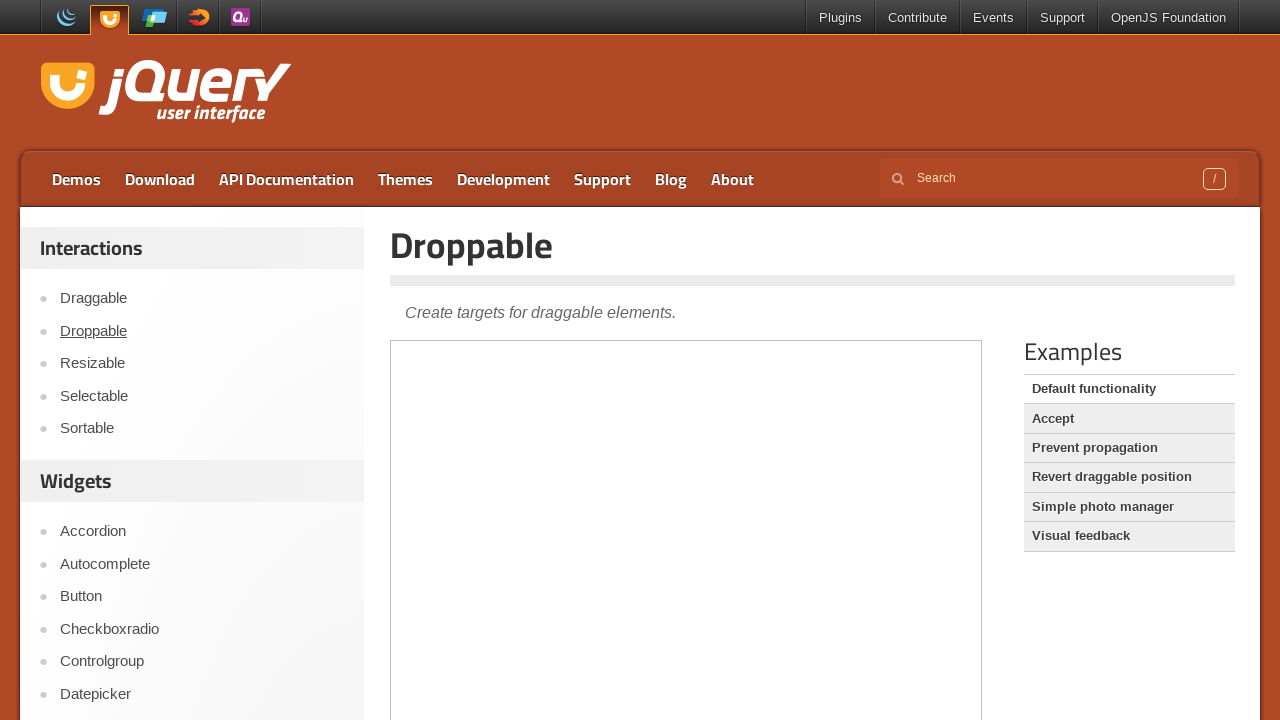

Located iframe containing drag and drop elements
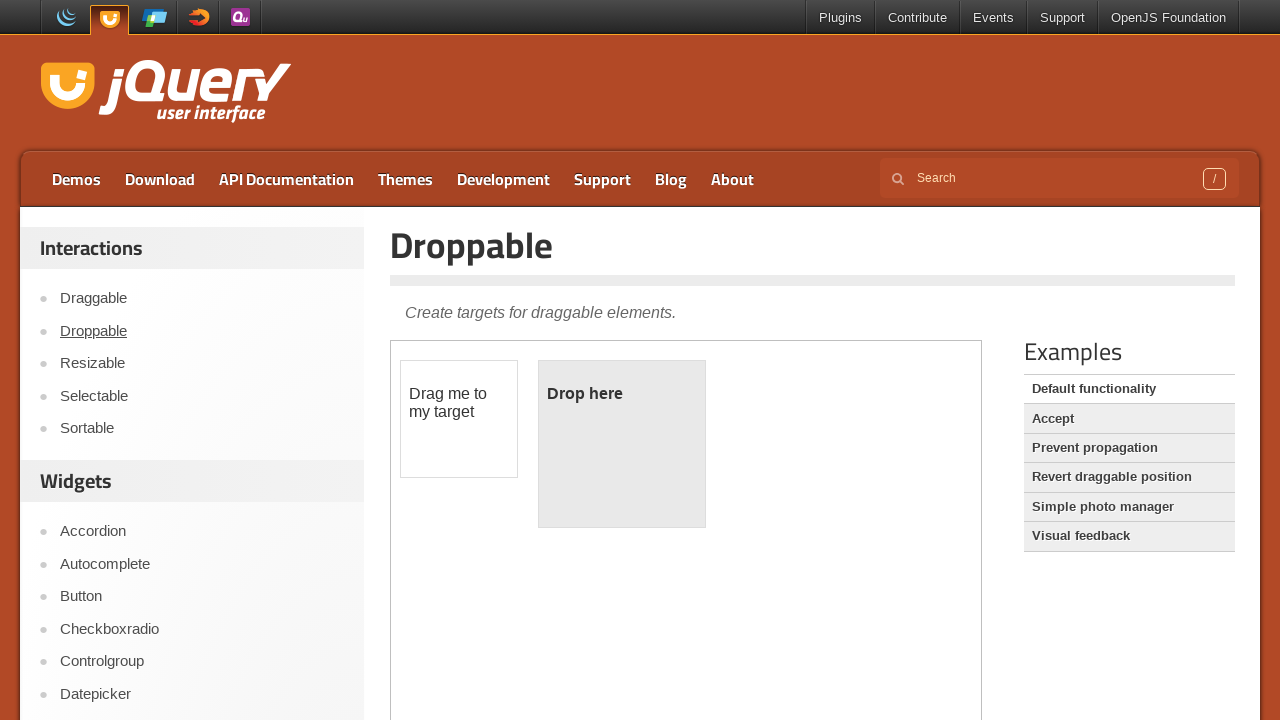

Located draggable source element
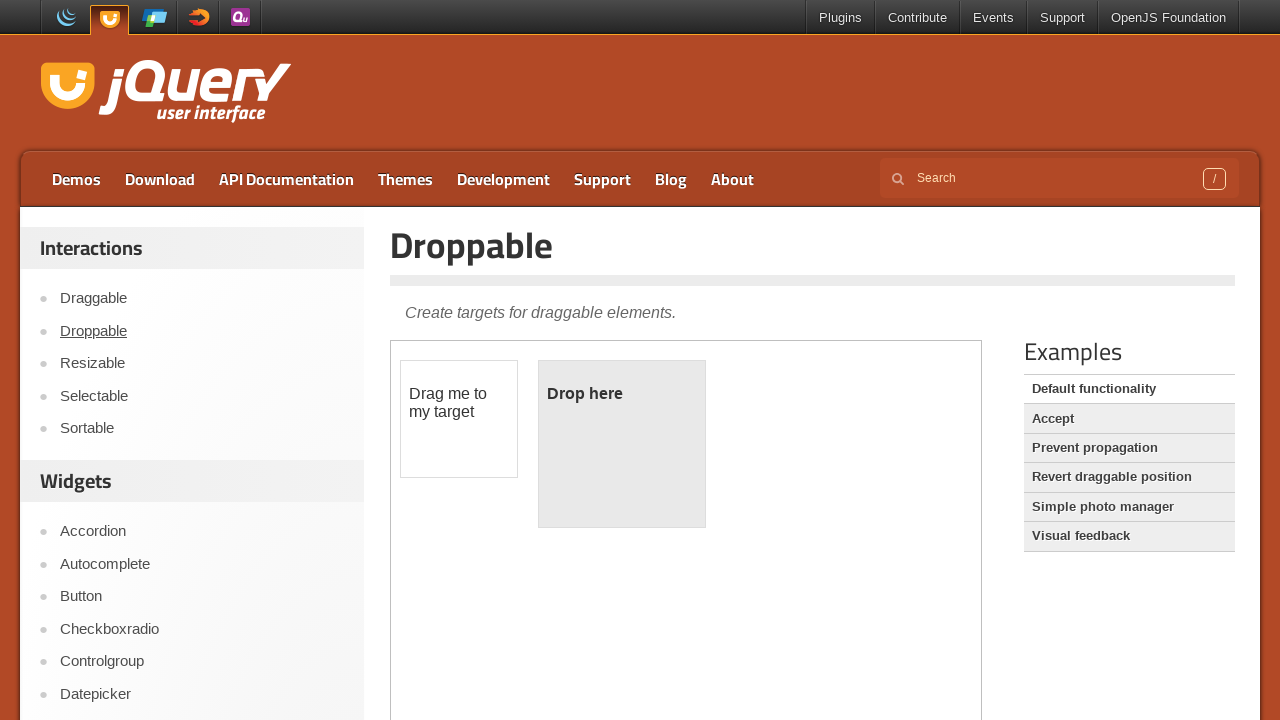

Located droppable target element
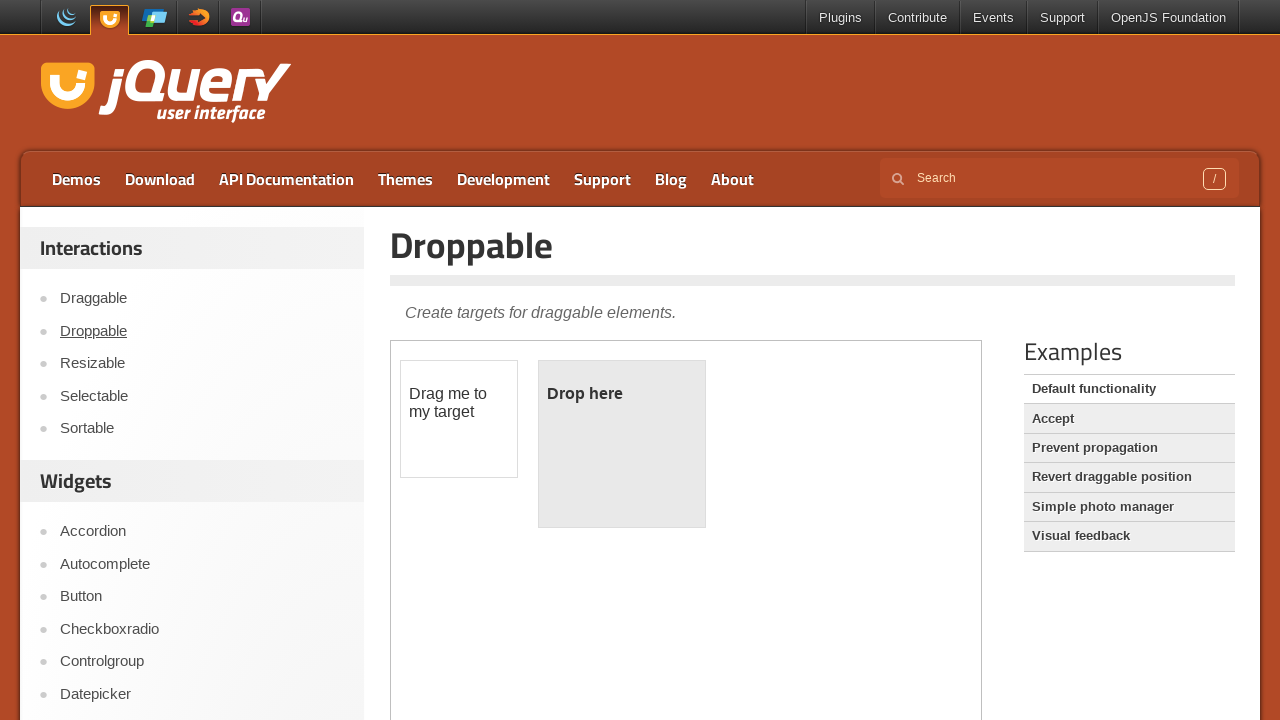

Performed drag and drop from source to target element at (622, 444)
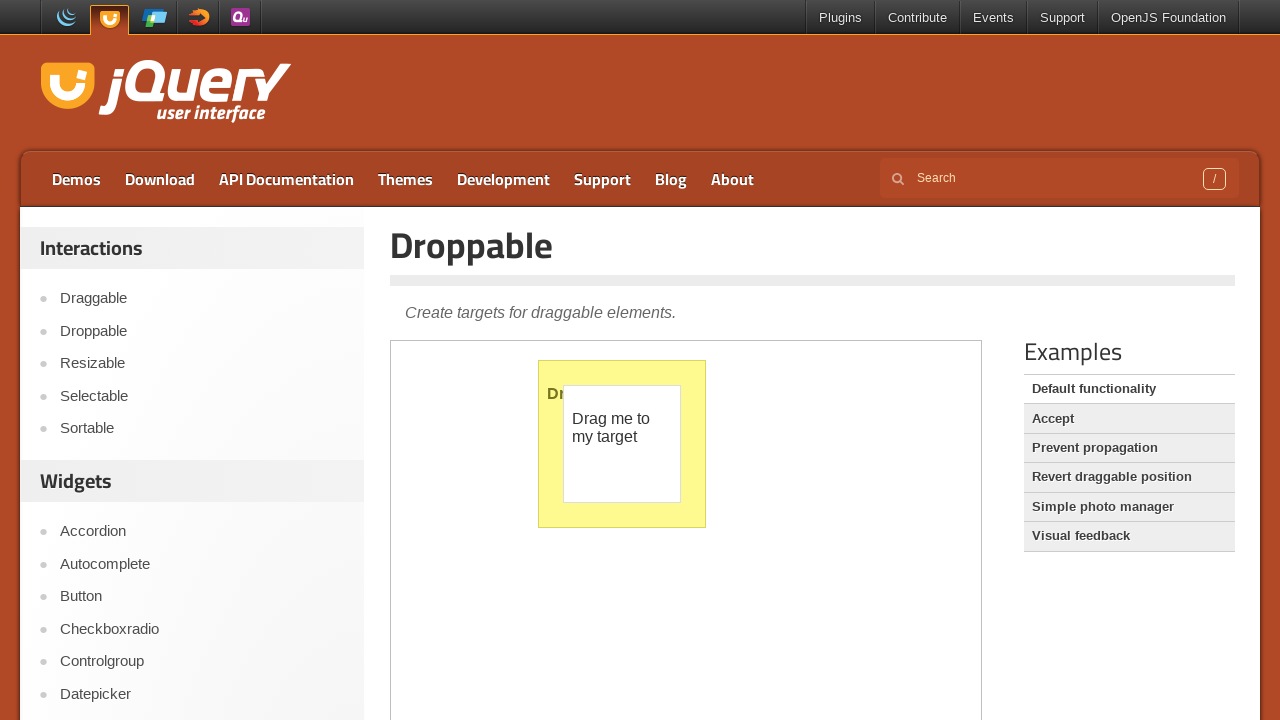

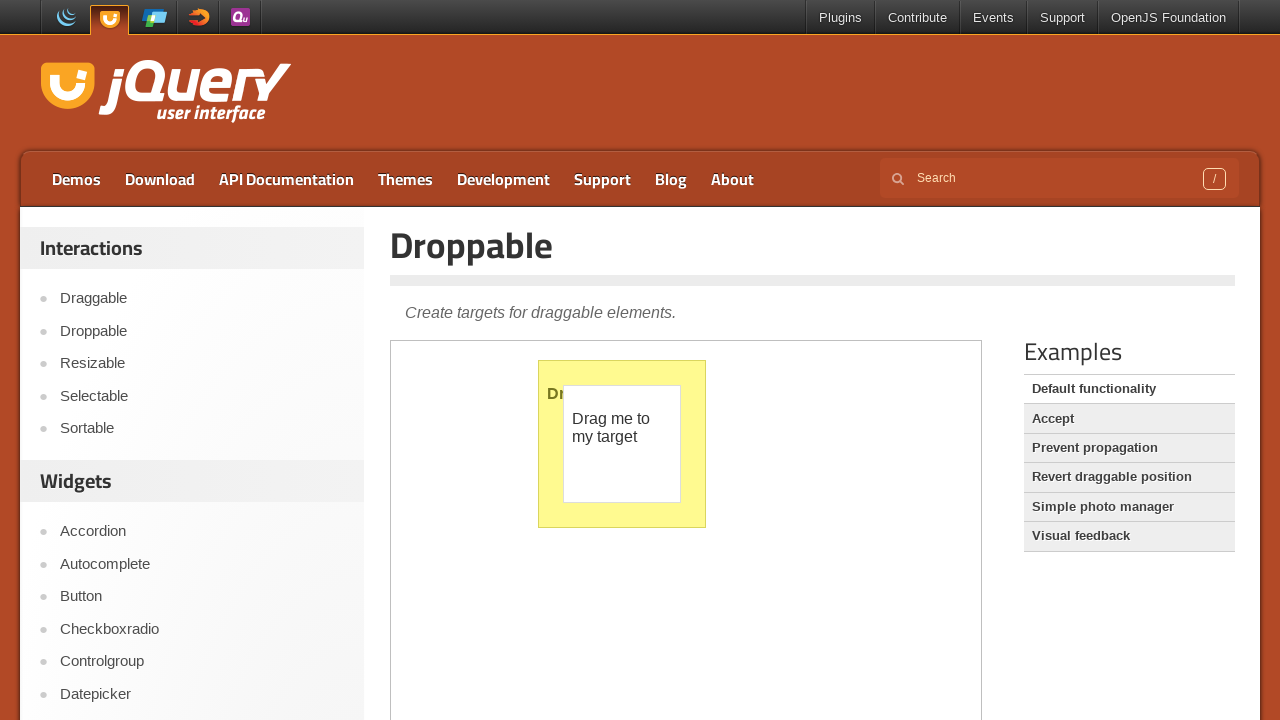